Tests that various form elements (email textbox, radio button, education textbox, and label) are displayed on the page, then interacts with them by filling text and clicking the radio button.

Starting URL: https://automationfc.github.io/basic-form/index.html

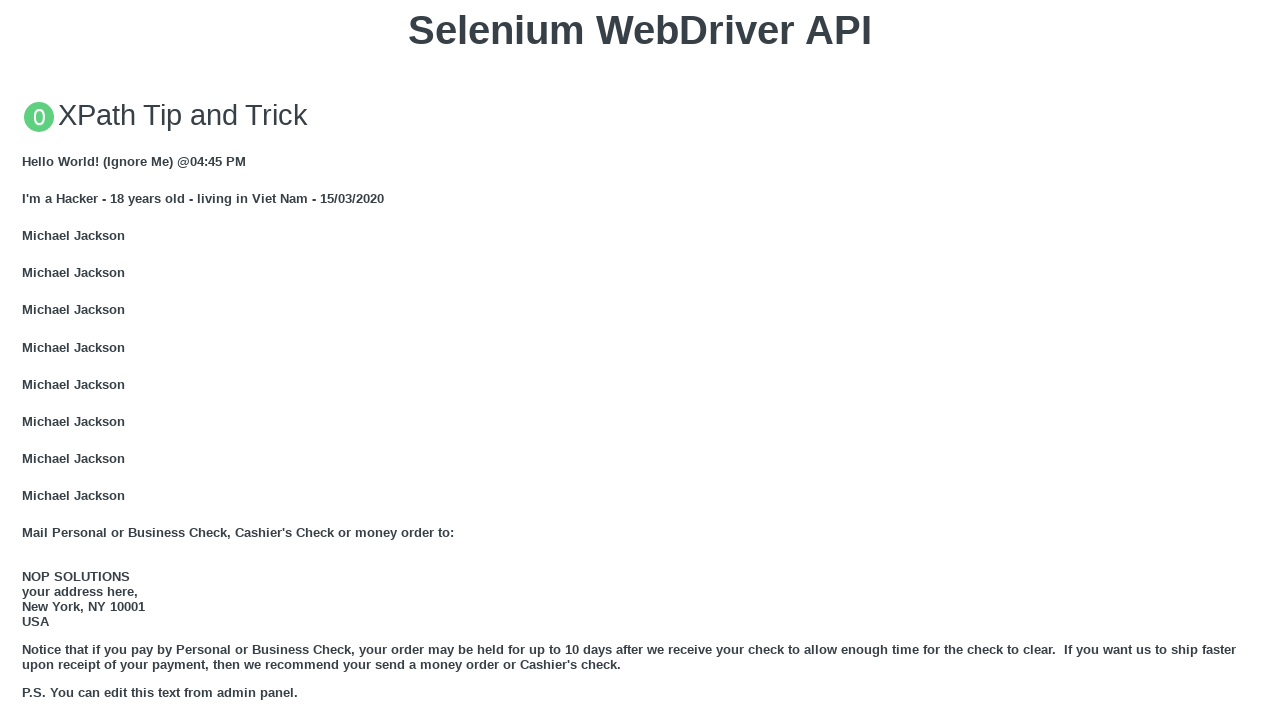

Email textbox is visible
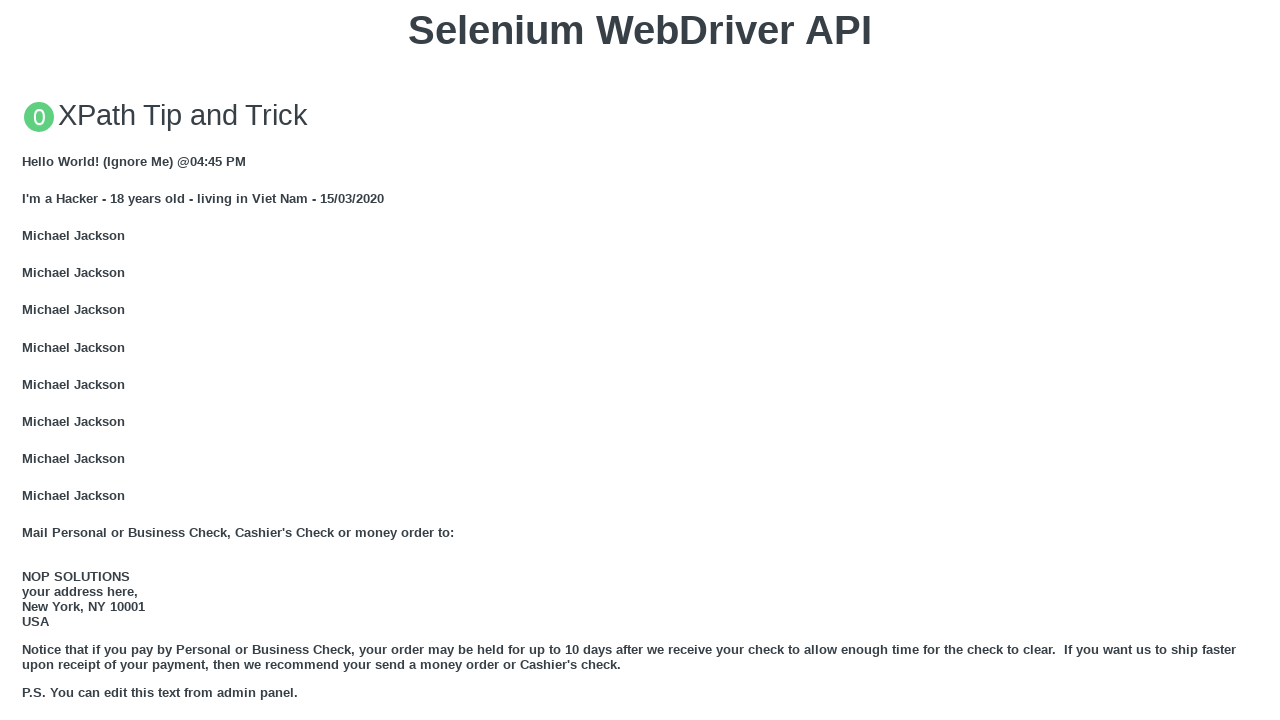

Filled email textbox with 'Automation Testing 1' on #mail
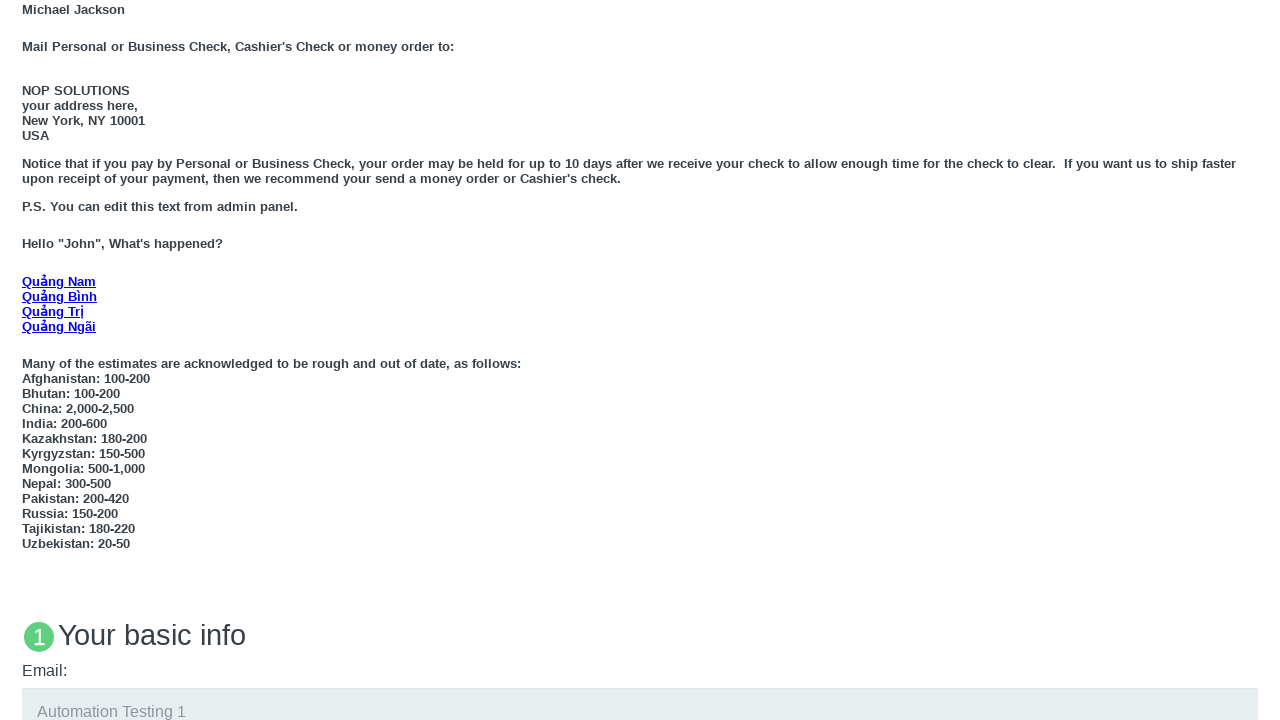

Under 18 radio button is visible
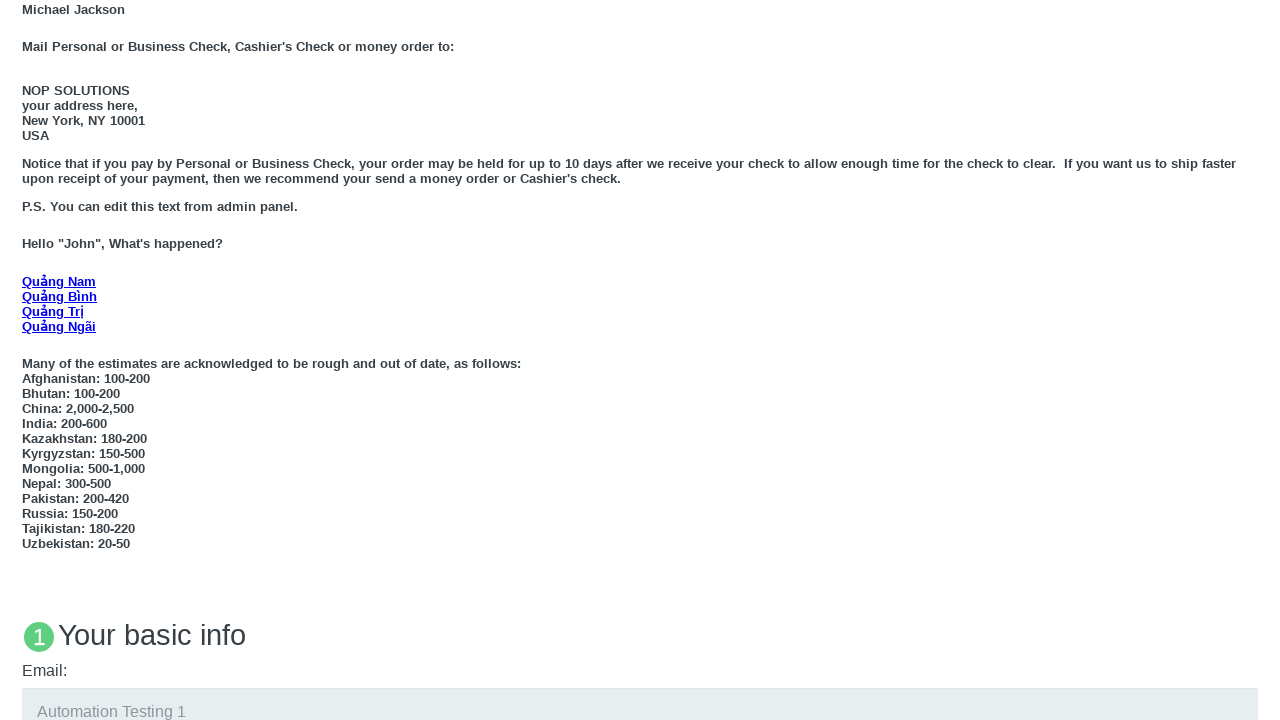

Clicked Under 18 radio button at (28, 360) on #under_18
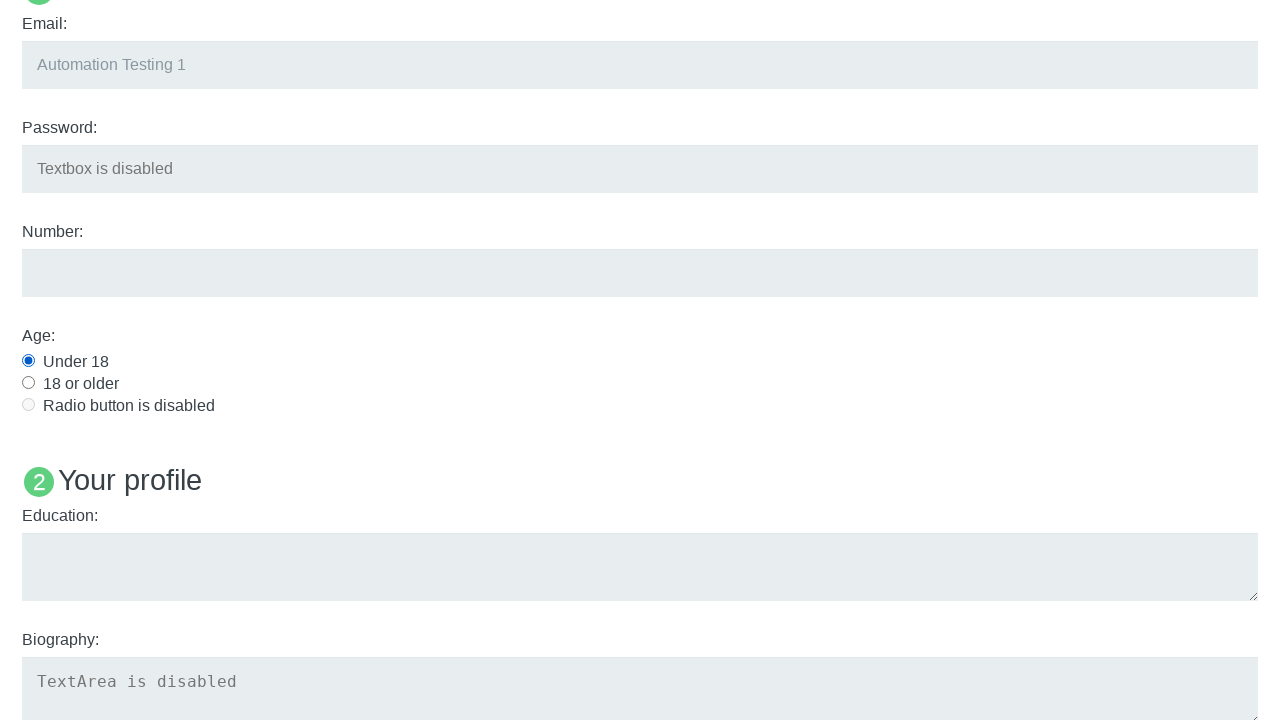

Education textbox is visible
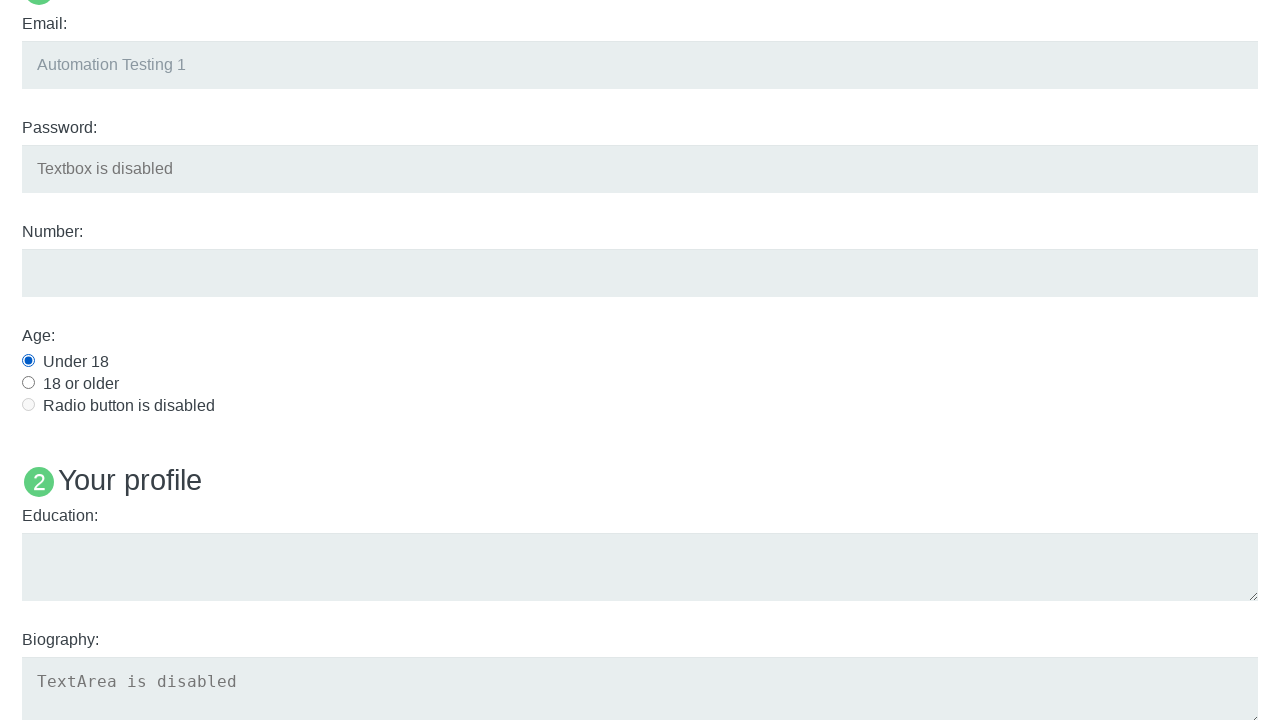

Filled education textbox with 'Automation Testing 2' on #edu
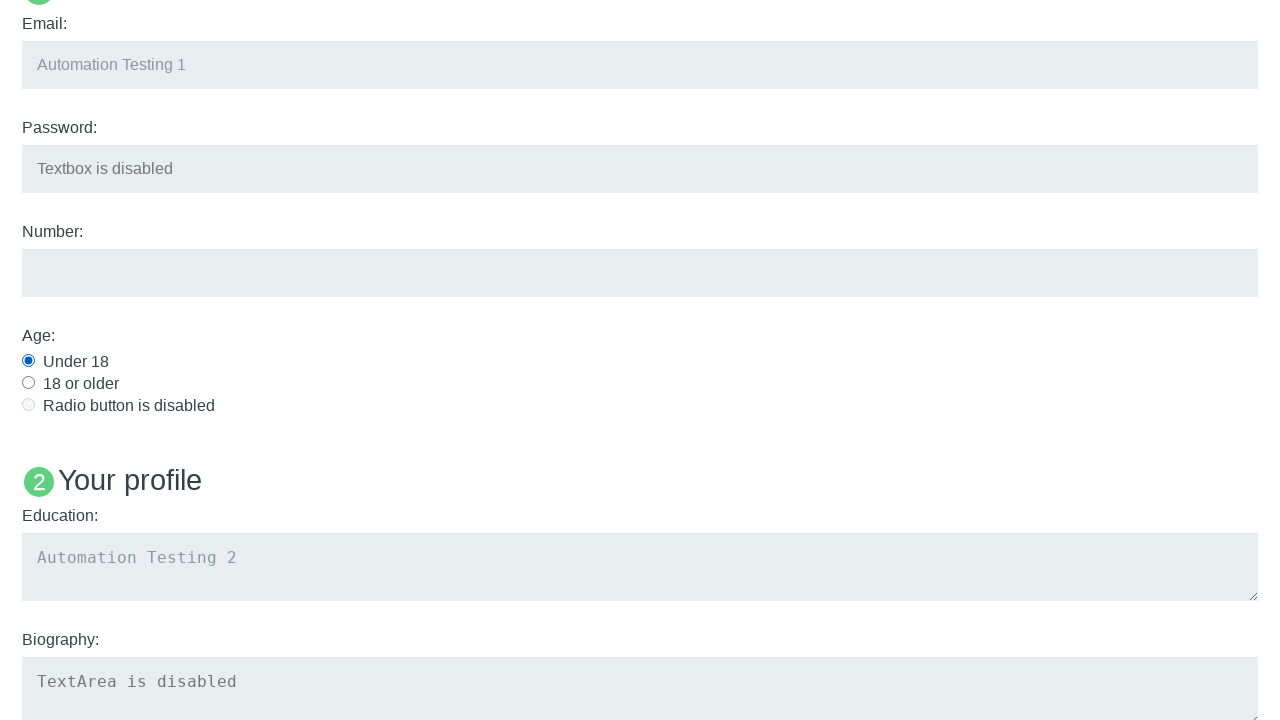

Verified Name: User5 label is visible
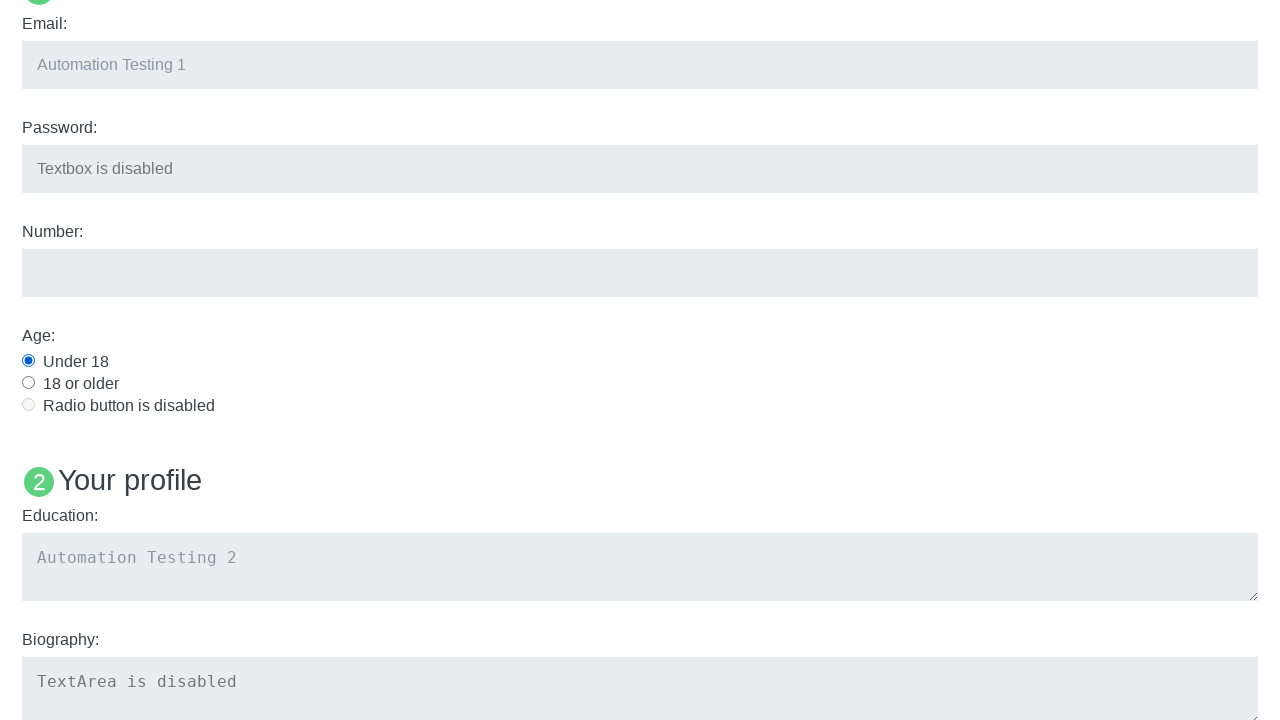

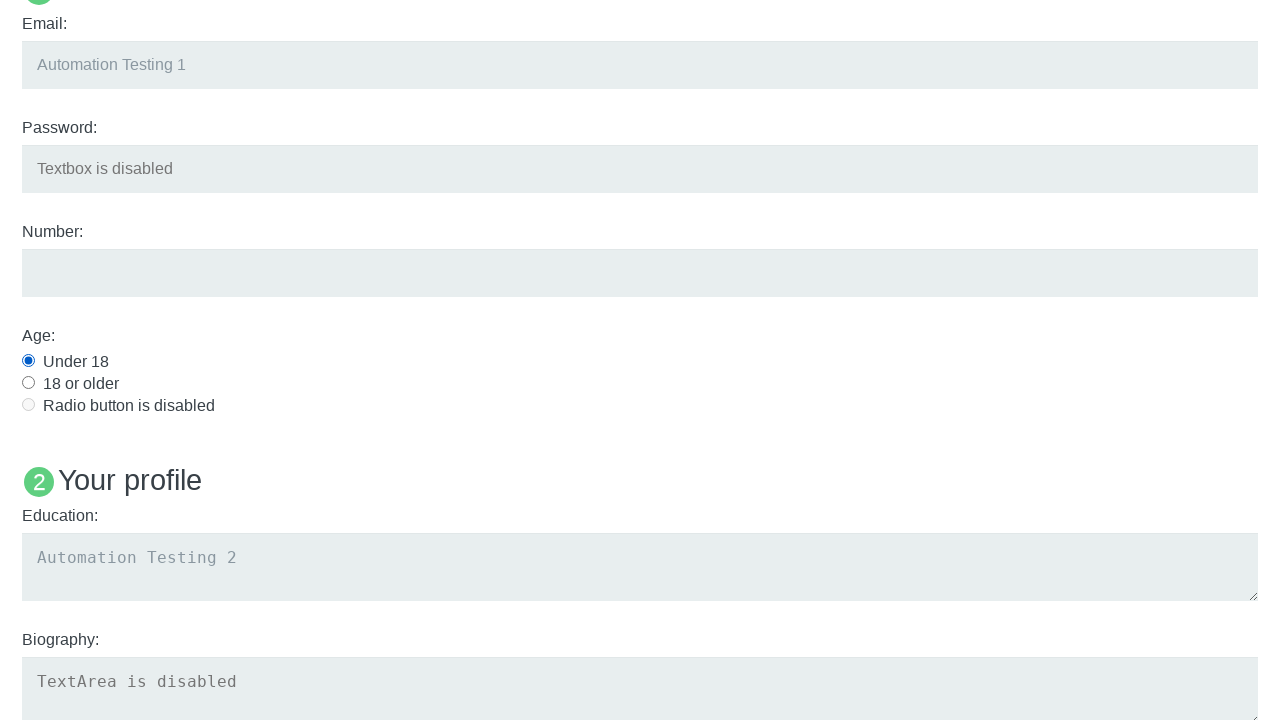